Tests the entry advertisement modal functionality by waiting for the modal to appear, closing it via the footer button, and verifying it has been closed.

Starting URL: https://the-internet.herokuapp.com/entry_ad

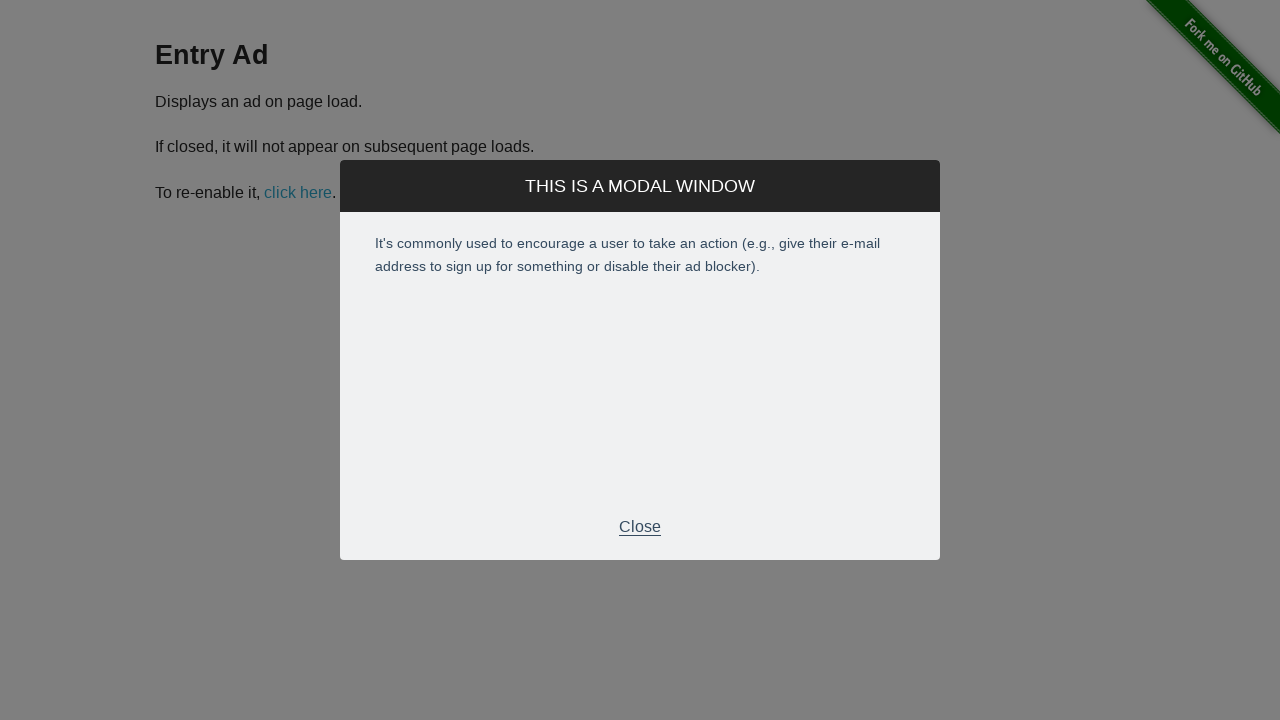

Entry advertisement modal appeared and became visible
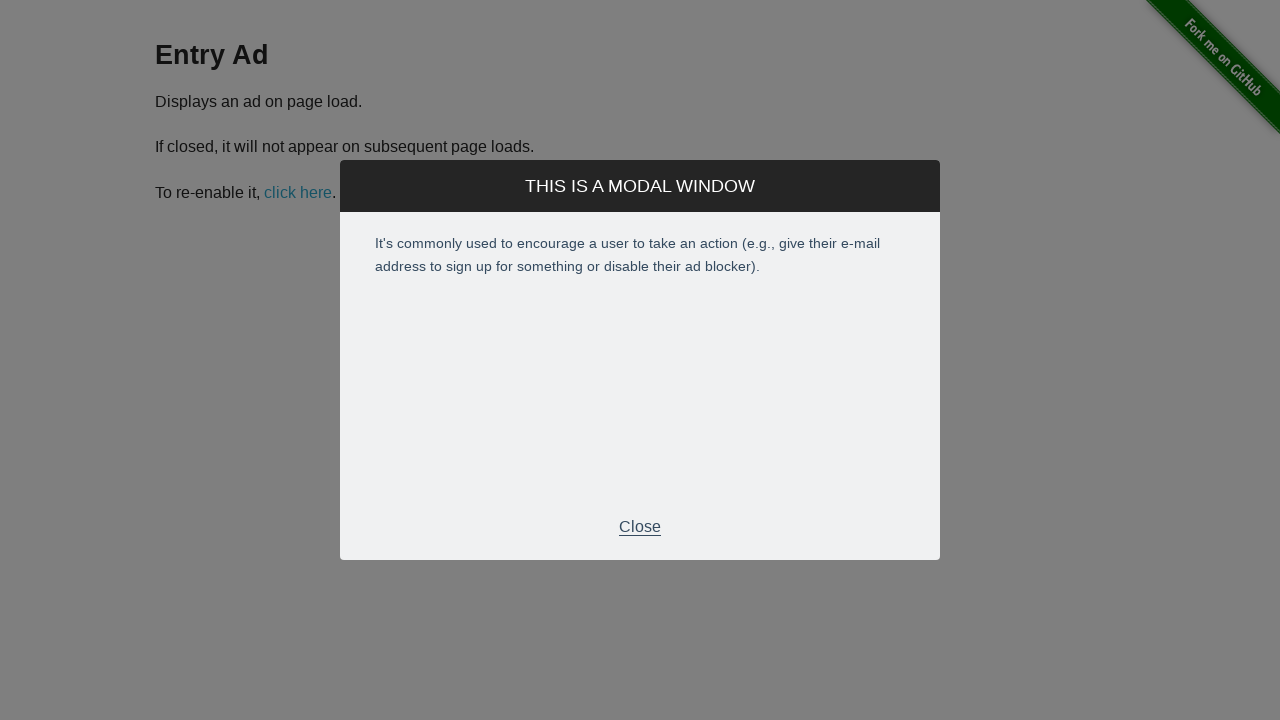

Verified that modal is visible
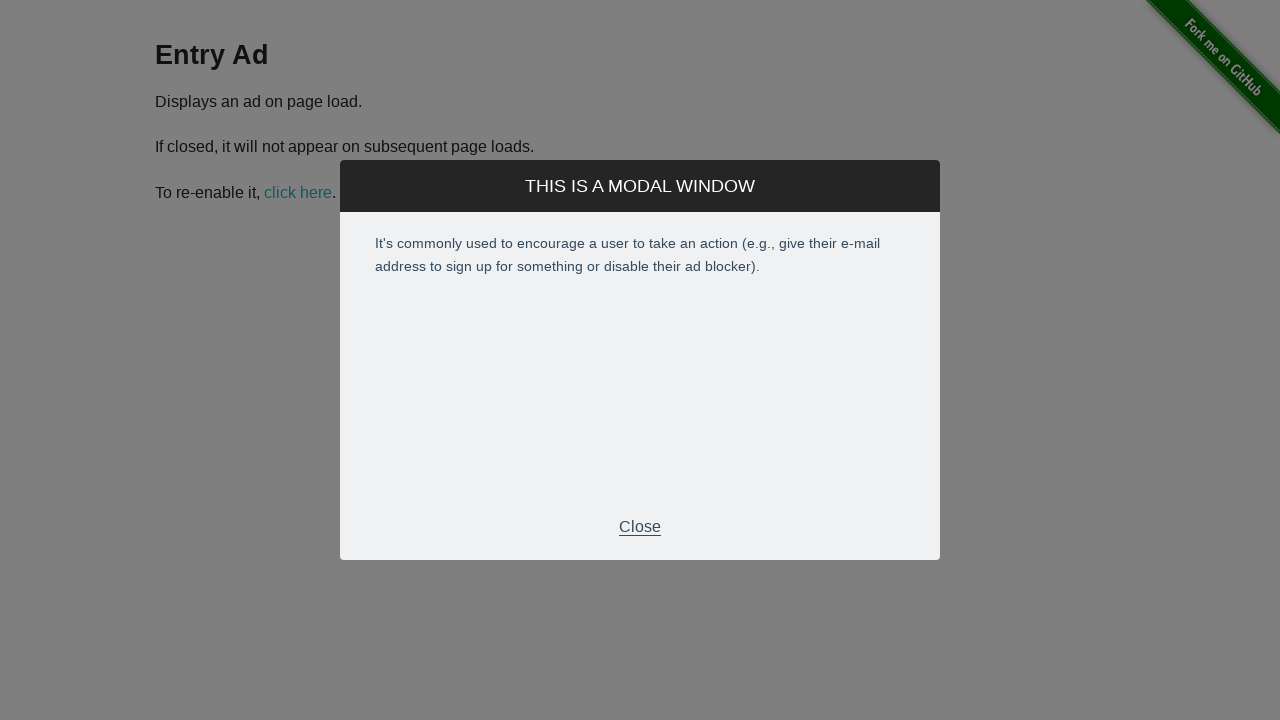

Clicked footer button to close the modal at (640, 527) on #modal > div.modal > div.modal-footer > p
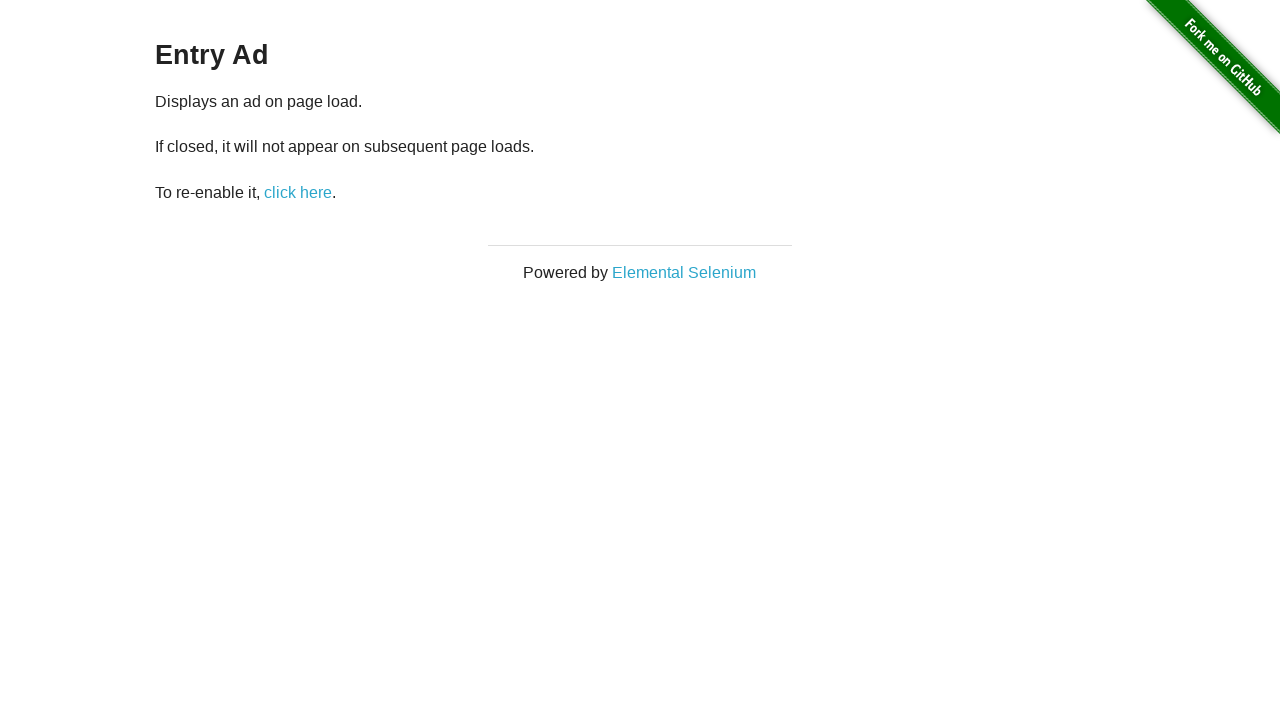

Page content became visible after modal closed
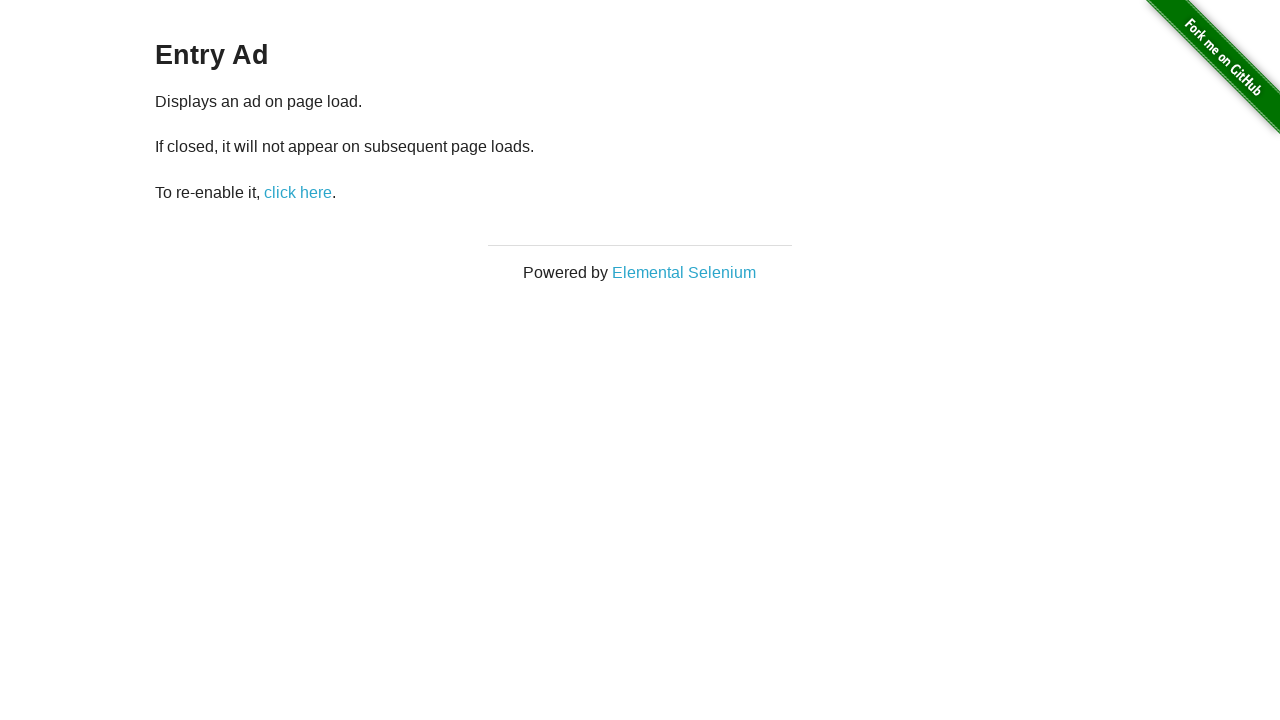

Verified that modal is now hidden with display: none
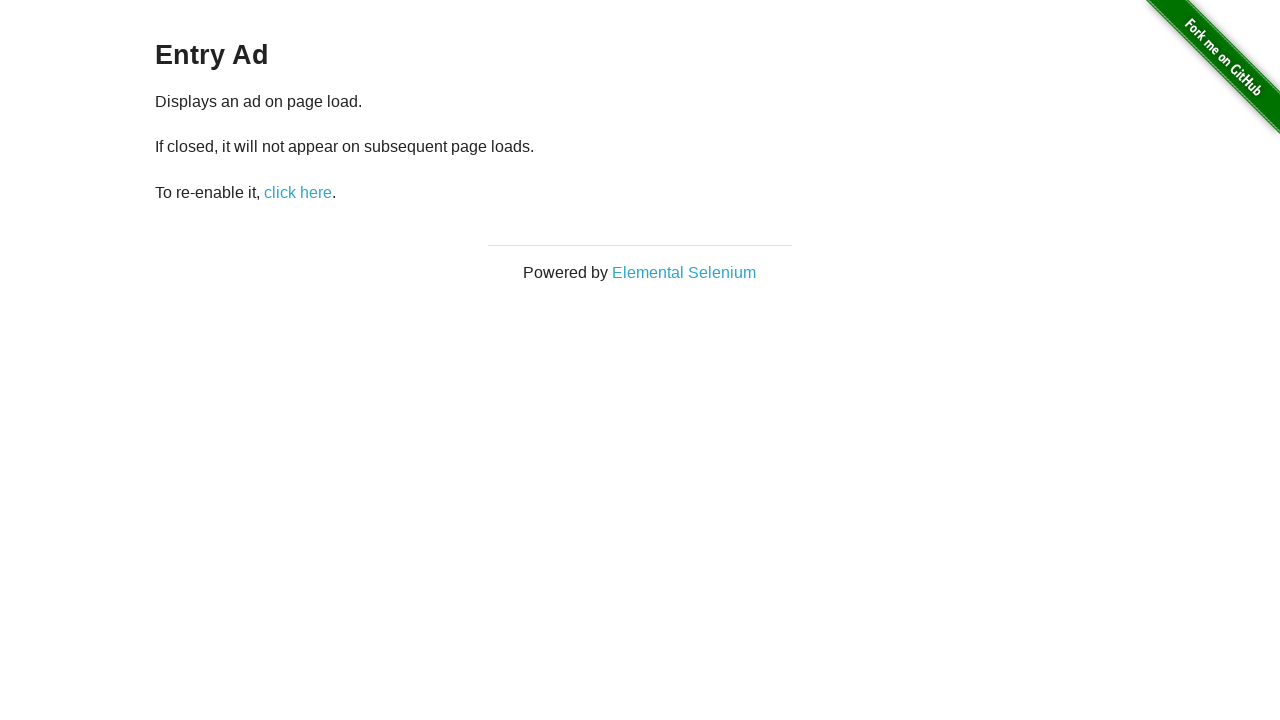

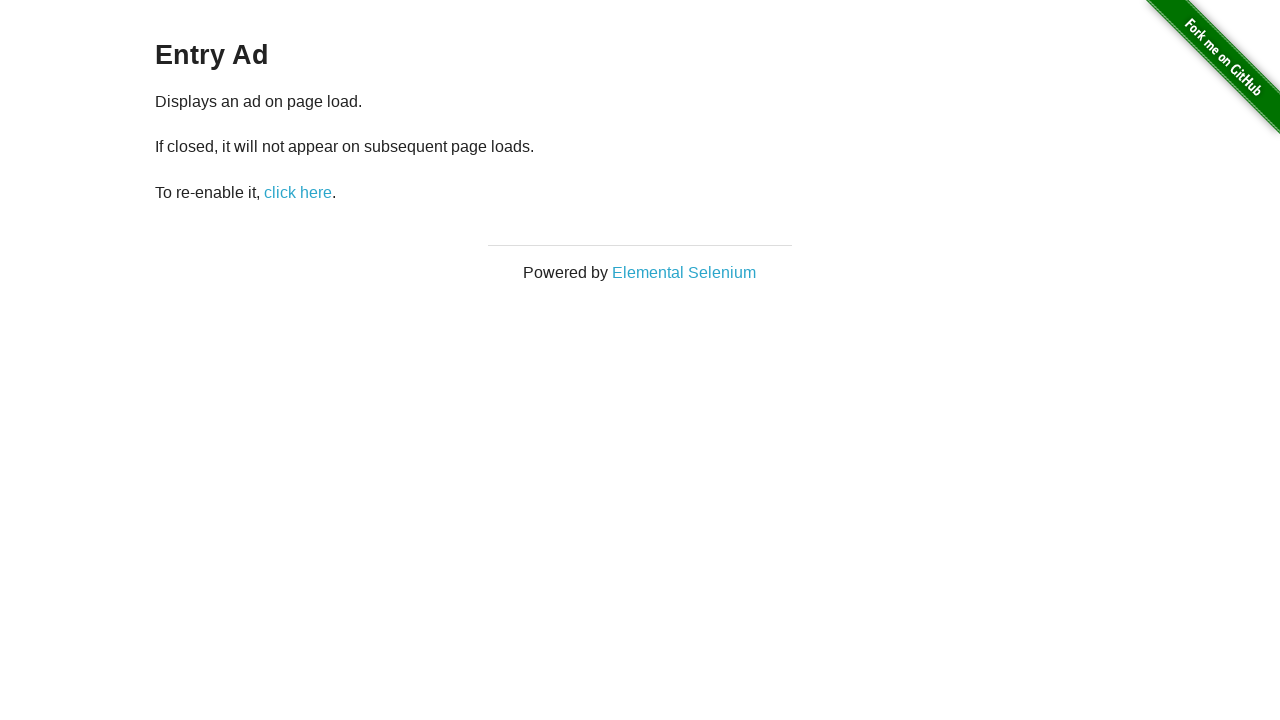